Tests alert popup handling by navigating to the confirm alert tab, triggering an alert, dismissing it, and verifying the result text

Starting URL: https://demo.automationtesting.in/Alerts.html

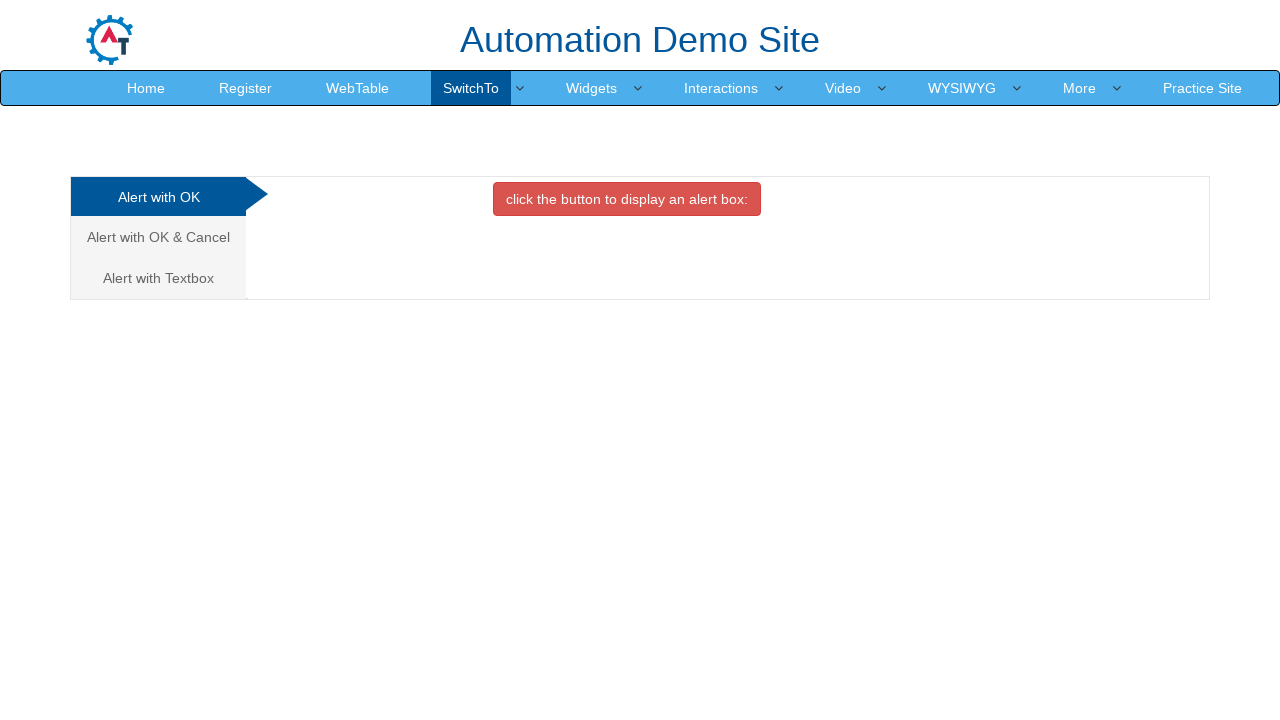

Clicked on the second tab (Alert with OK & Cancel) at (158, 237) on (//a[@class='analystic'])[2]
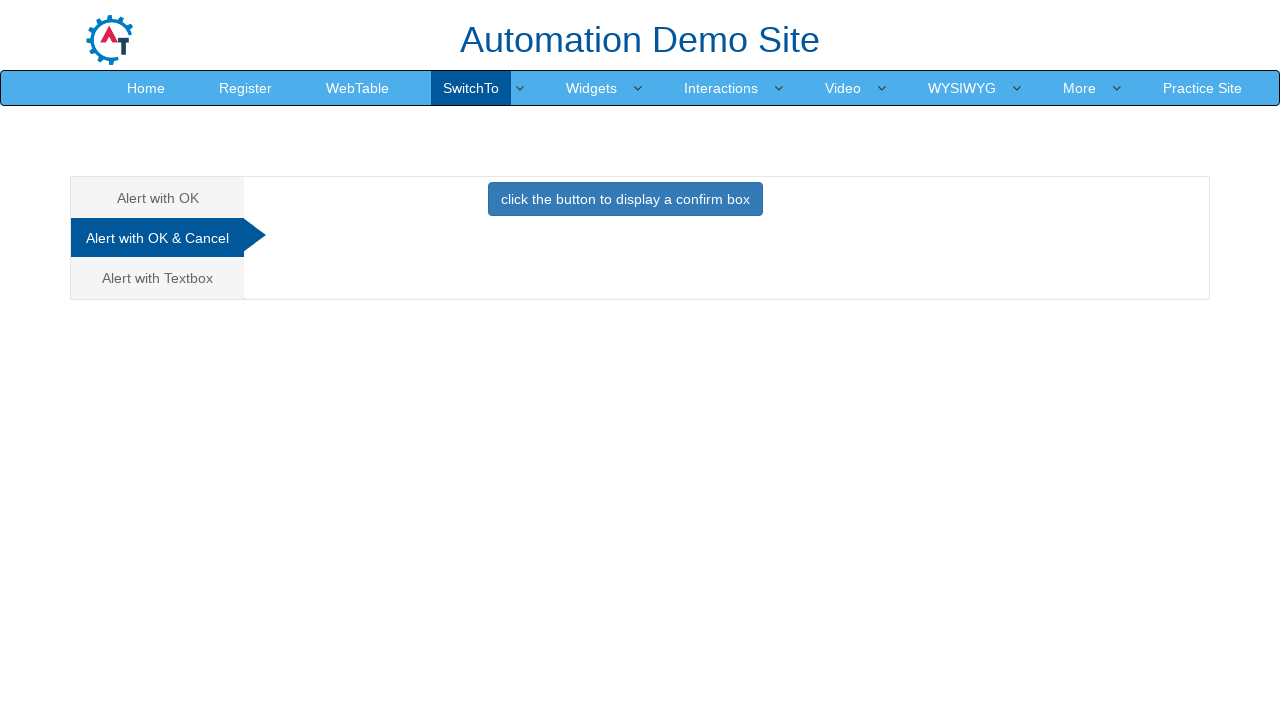

Clicked the button to trigger the confirm alert at (625, 199) on xpath=//button[@class='btn btn-primary']
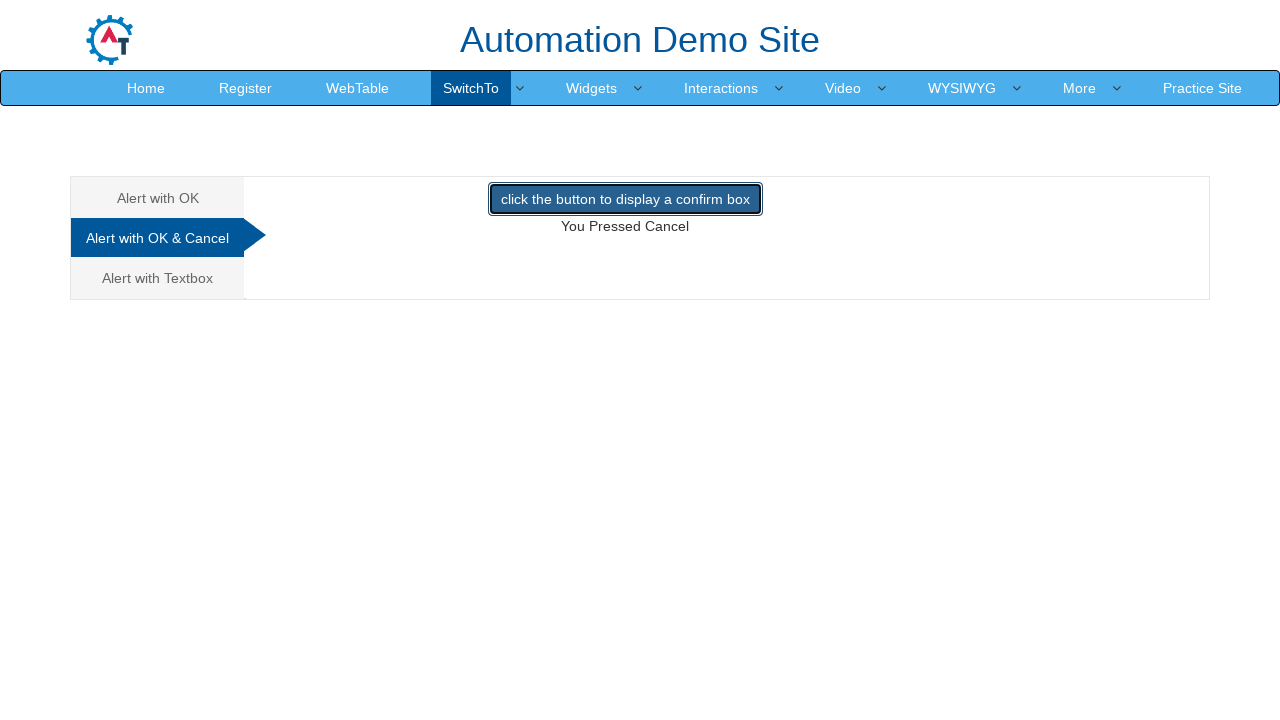

Set up dialog handler to dismiss the alert
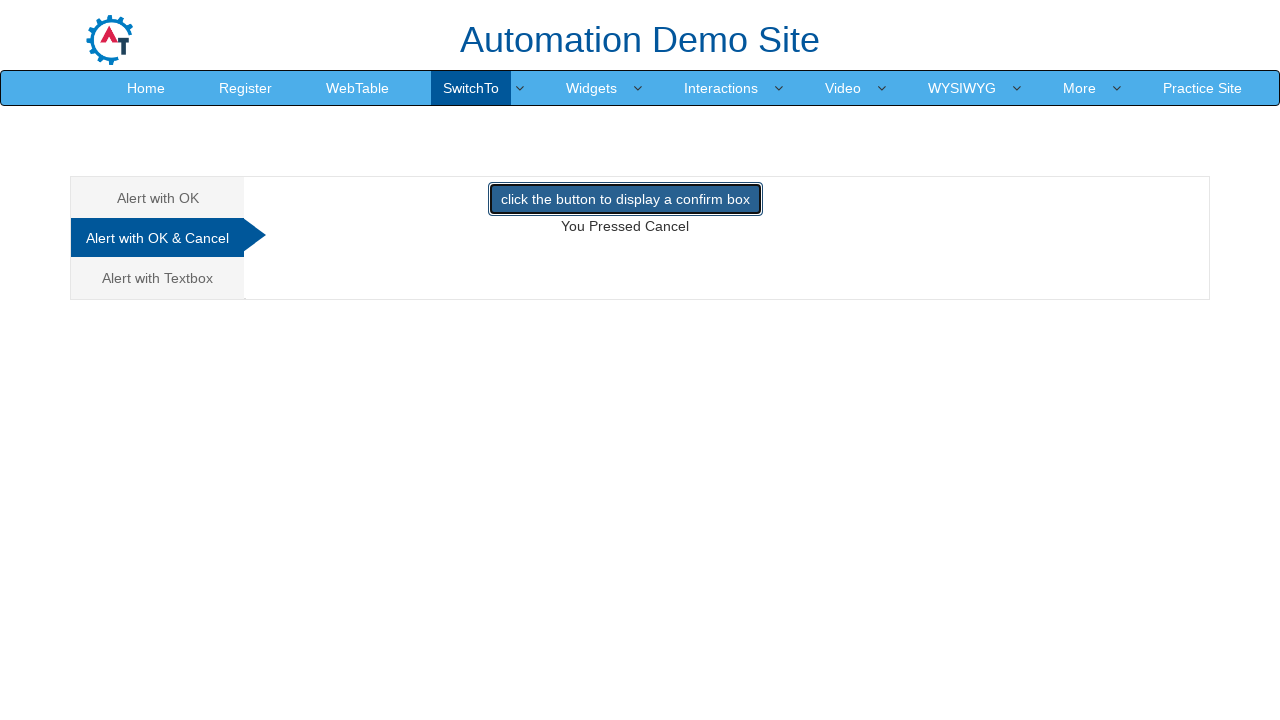

Waited for result text element to appear
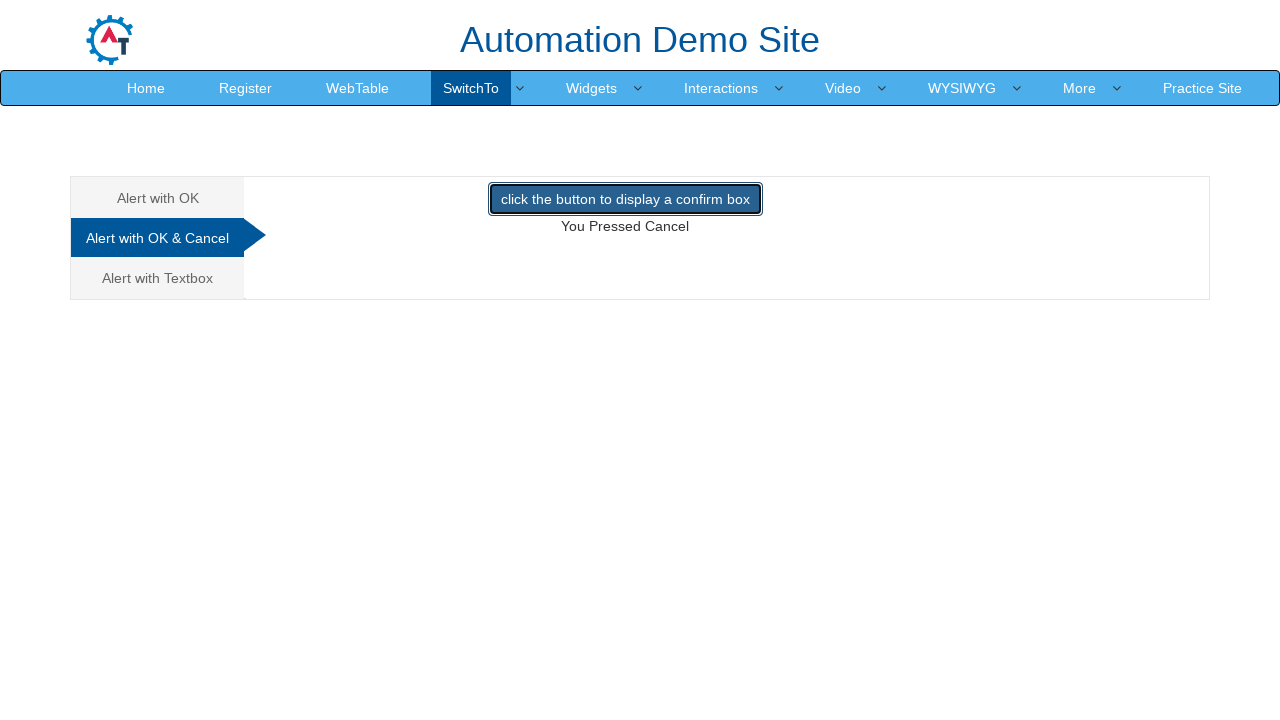

Retrieved result text: You Pressed Cancel
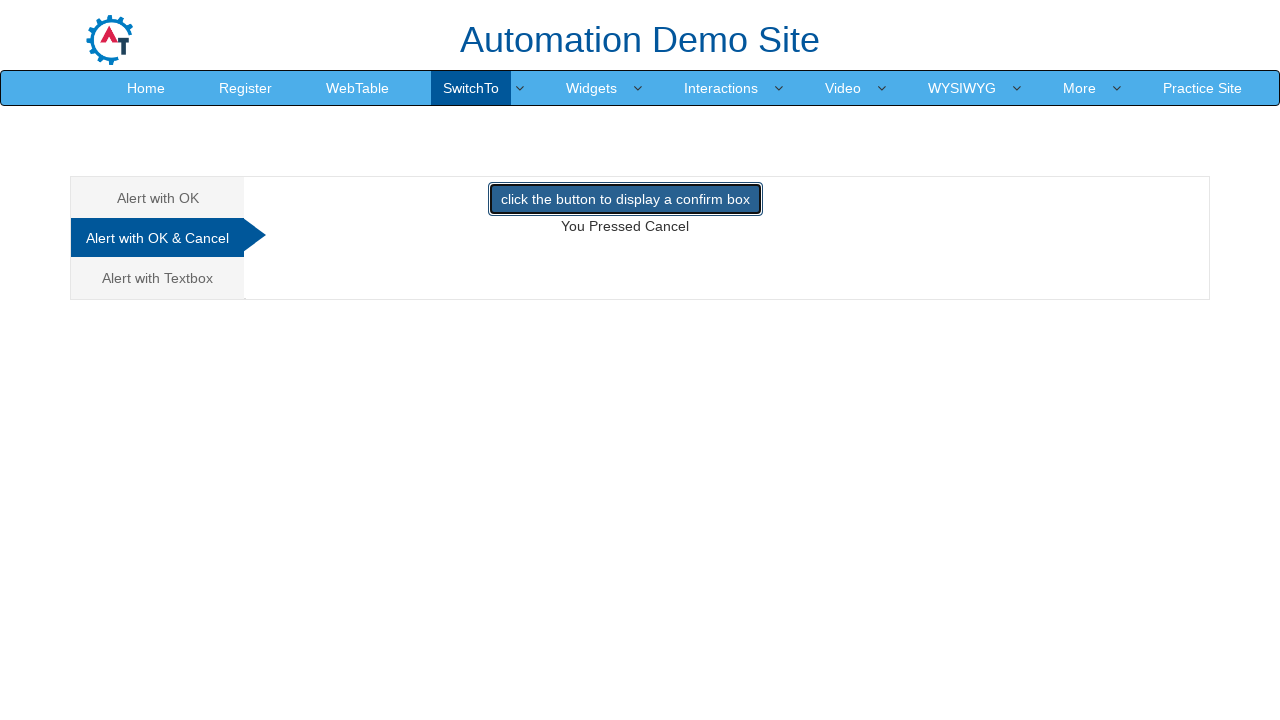

Printed result text to console
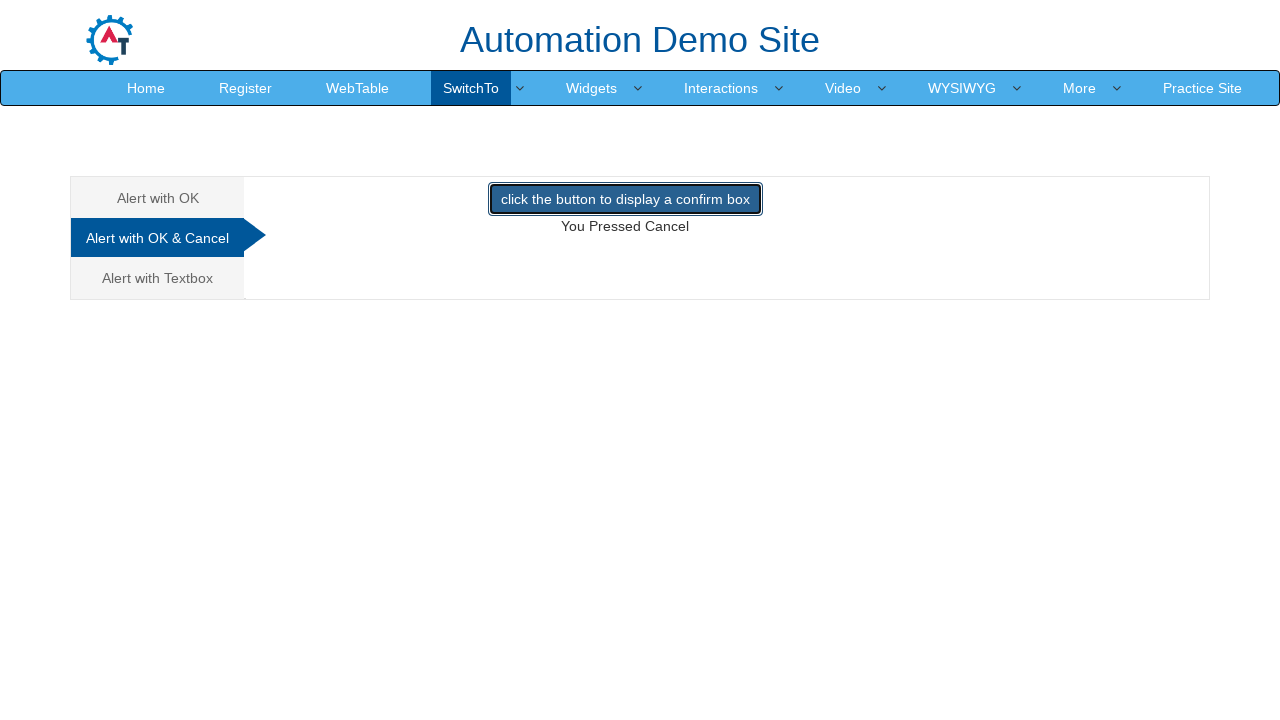

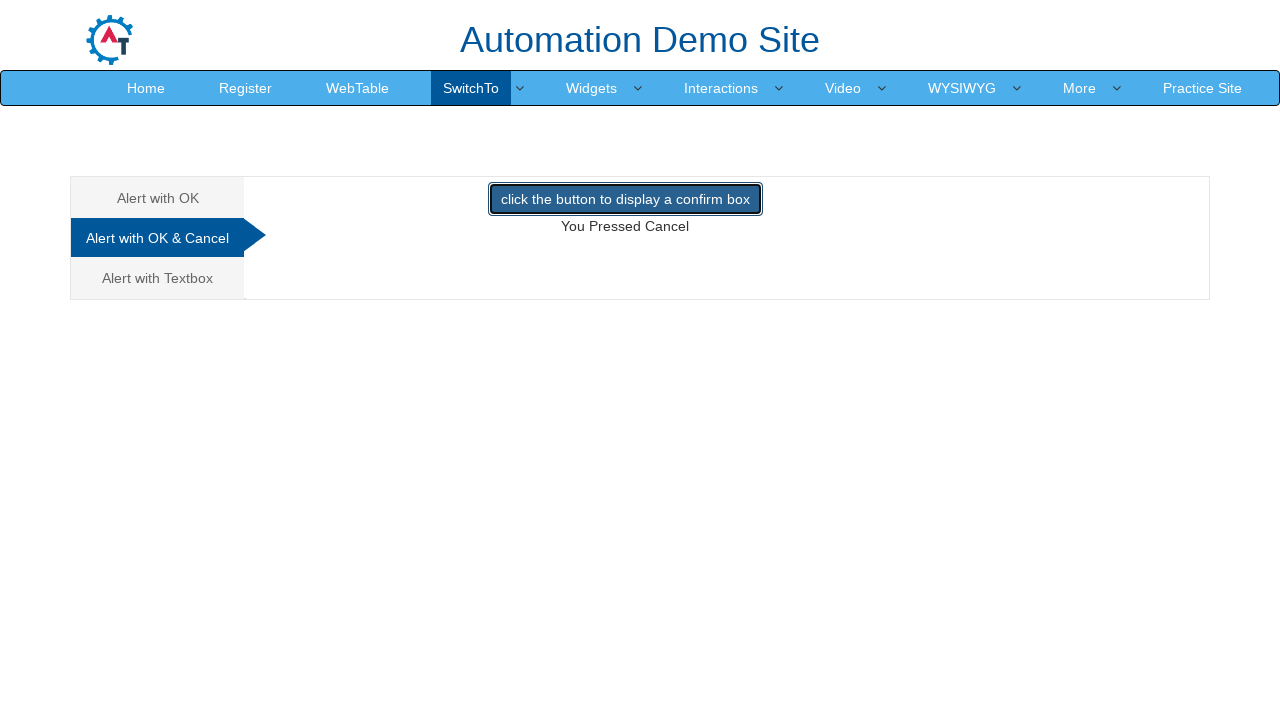